Tests working with a disabled textbox that becomes enabled after clicking a button. Fills a name field, clicks a button to enable another field, waits for it to become clickable, and then fills it.

Starting URL: http://seleniumpractise.blogspot.com/2016/09/how-to-work-with-disable-textbox-or.html

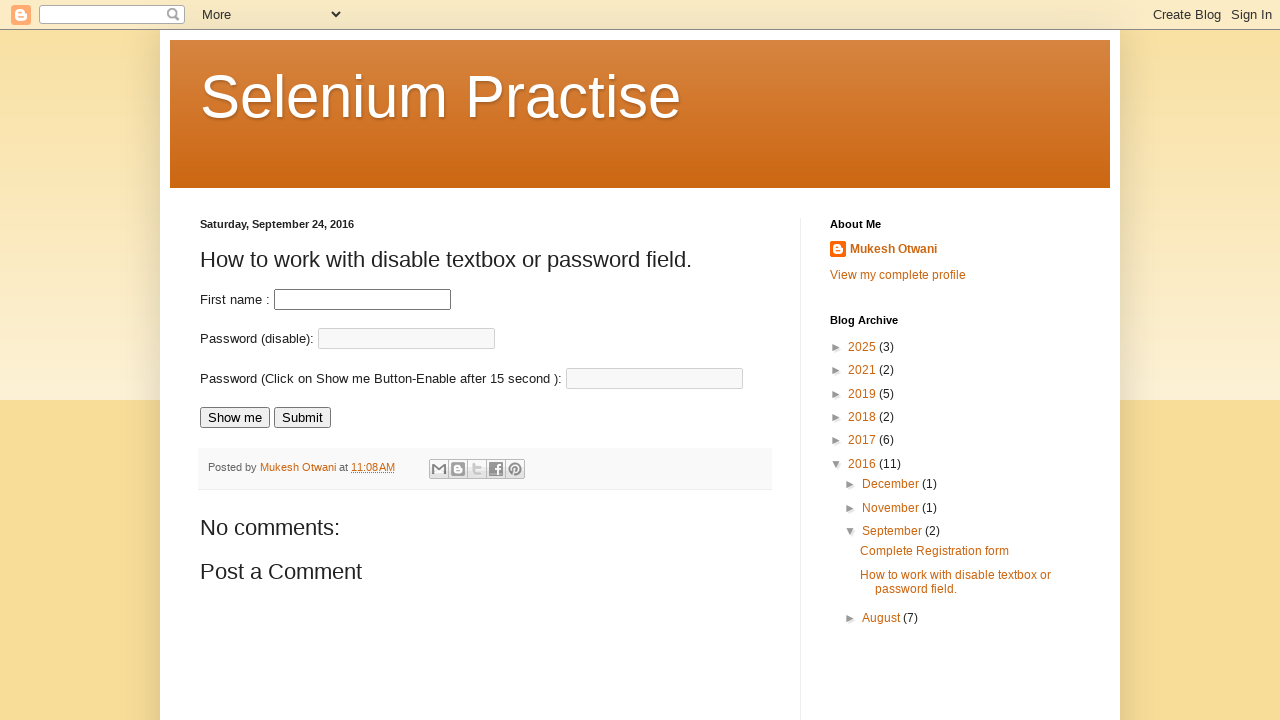

Filled first name field with 'sapient' on input[name='fname']
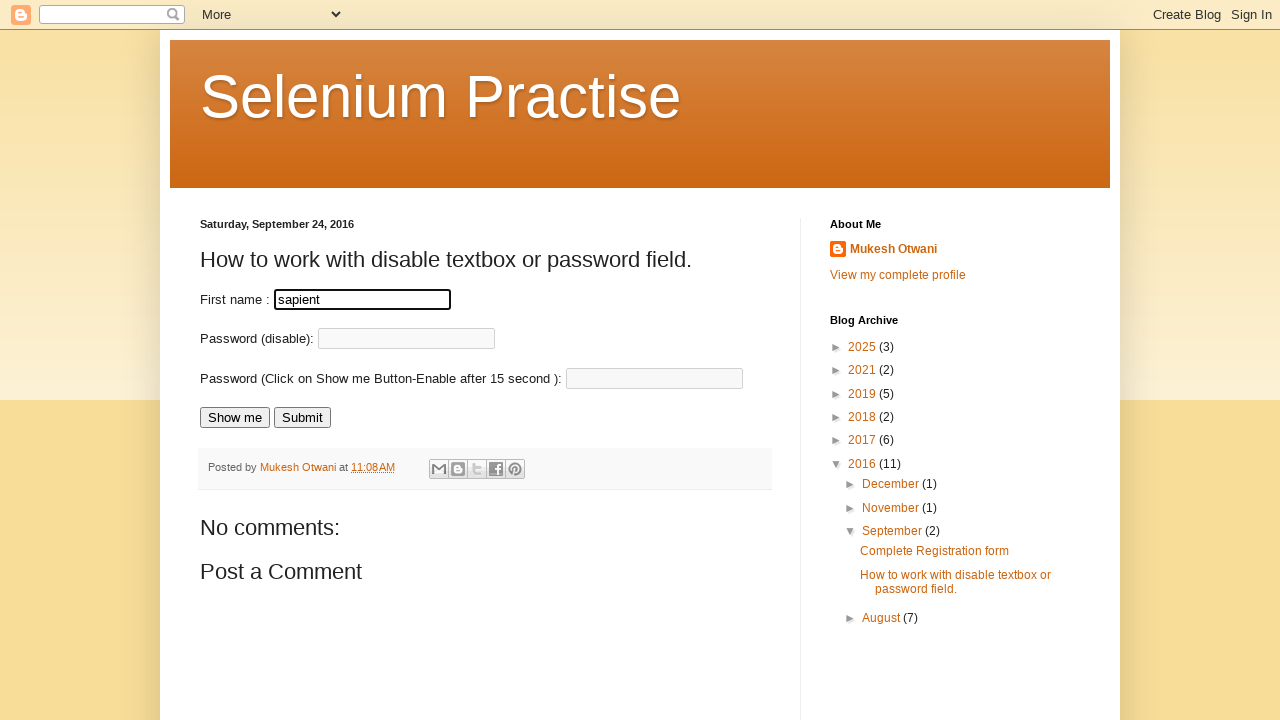

Clicked 'Show me' button to enable disabled textbox at (235, 418) on input[value='Show me']
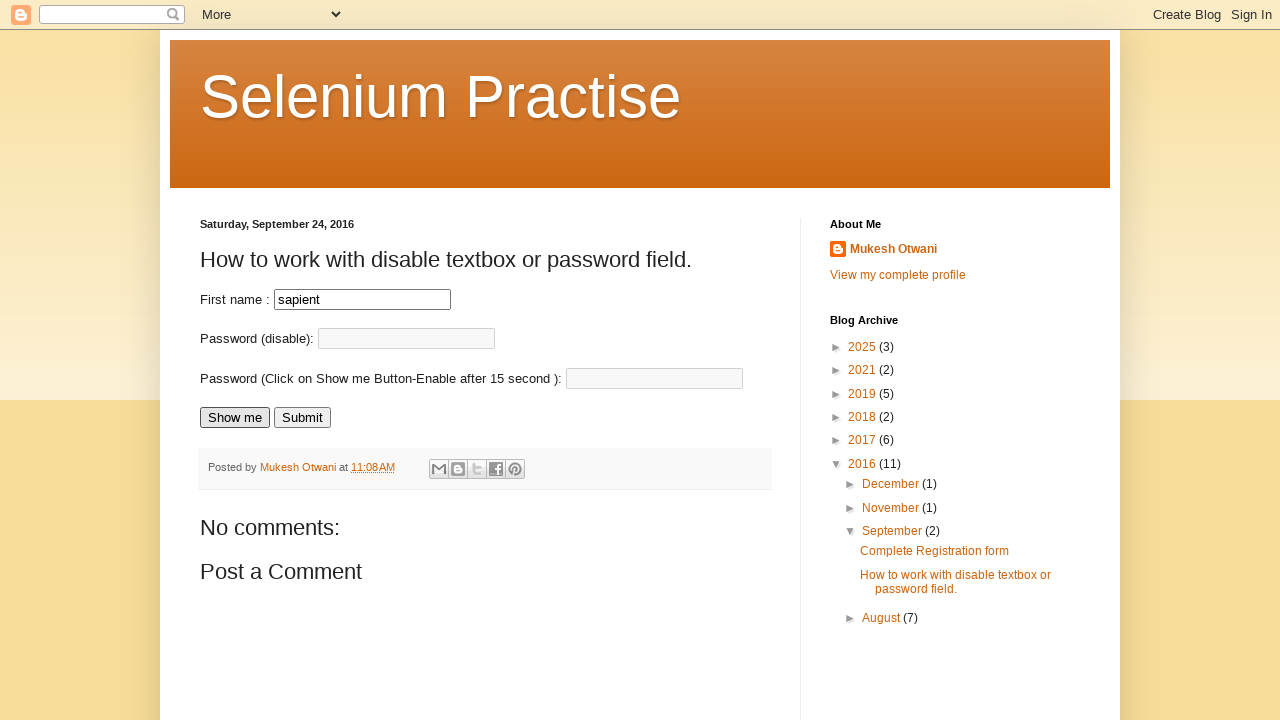

Password field became enabled and clickable
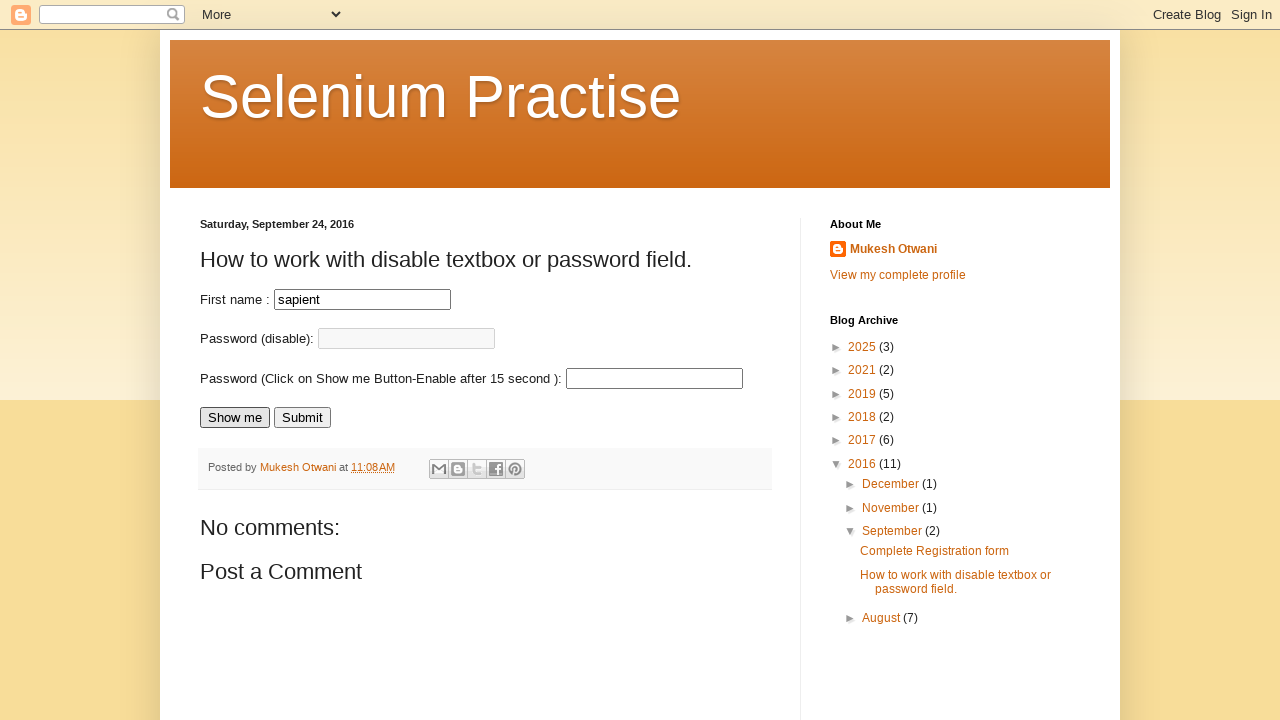

Filled enabled password field with 'aaa' on input#passnew
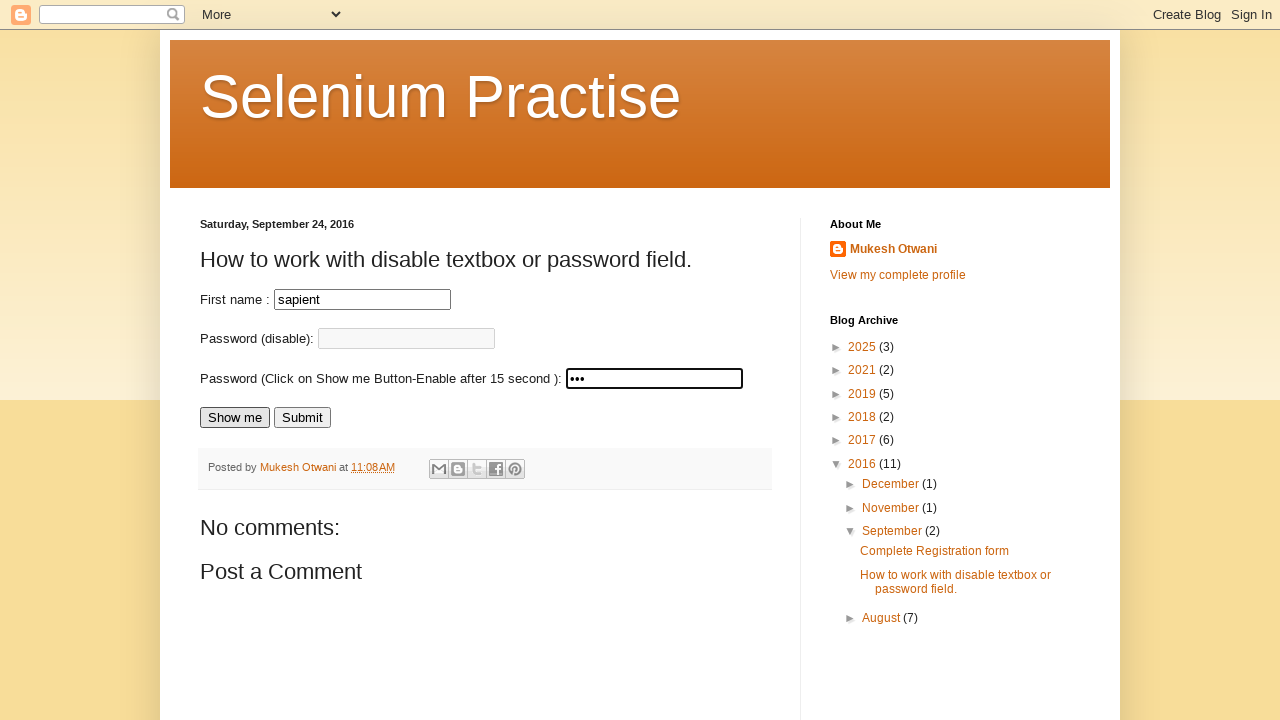

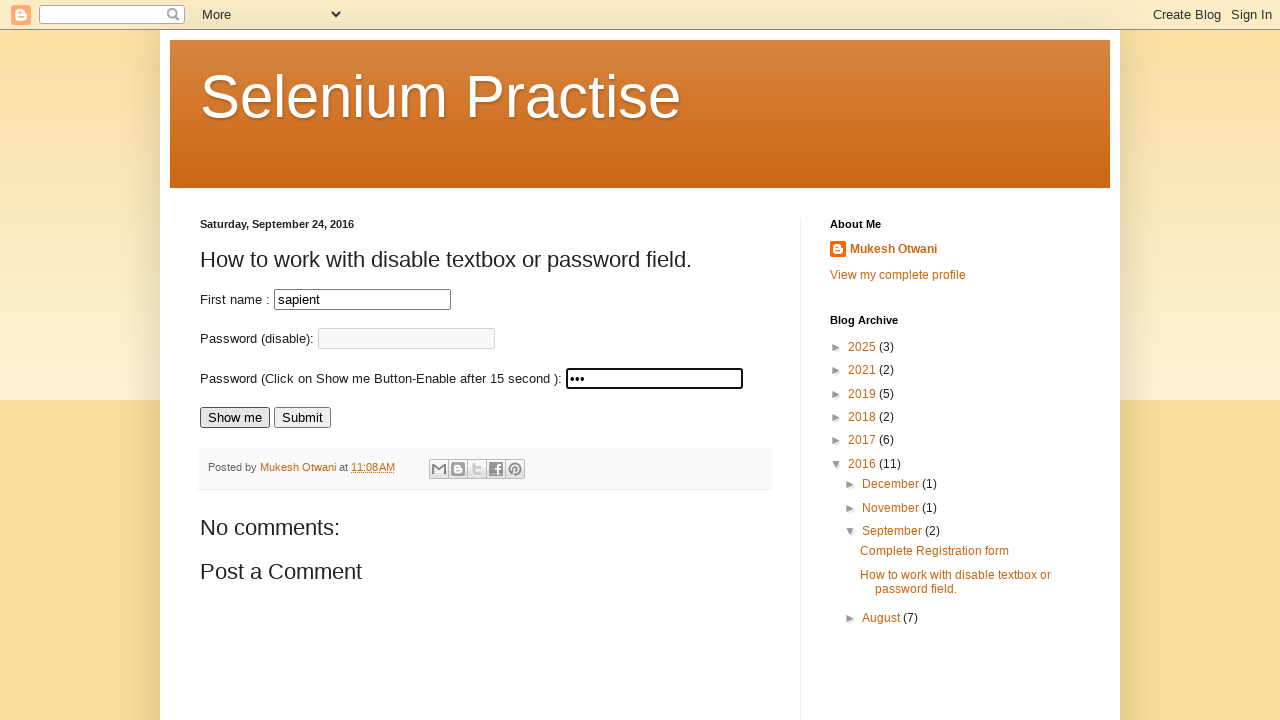